Tests a registration form by filling in required and optional fields, submitting the form, and verifying the success message

Starting URL: http://suninjuly.github.io/registration1.html

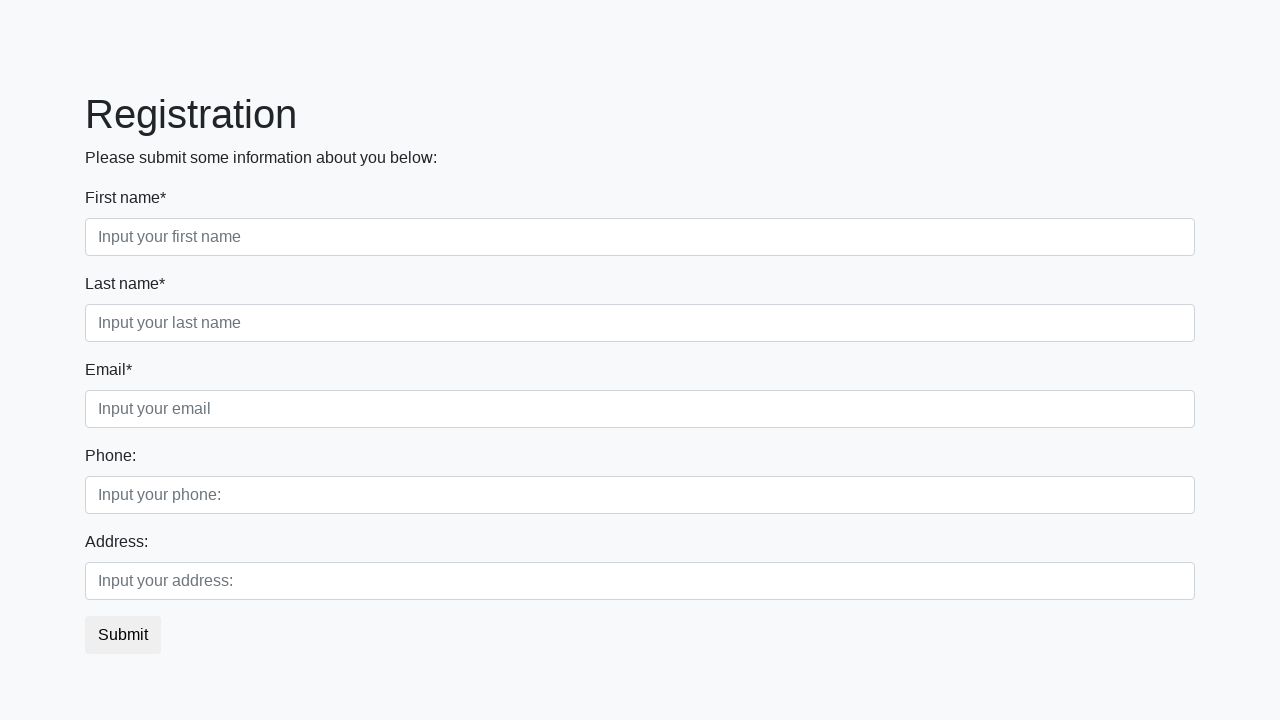

Filled first name field with 'Guts' on .form-control.first:not([placeholder="Input your phone:"])
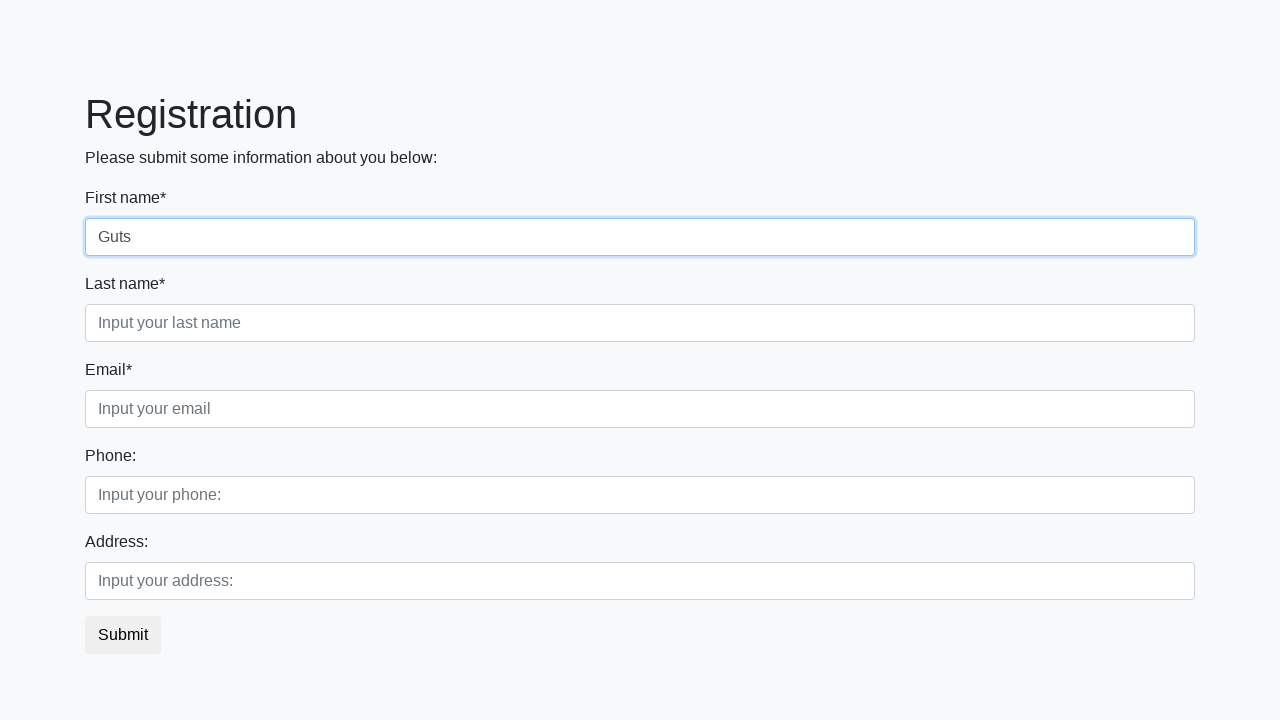

Filled last name field with 'Grifitov' on .form-control.second:not([placeholder="Input your address"])
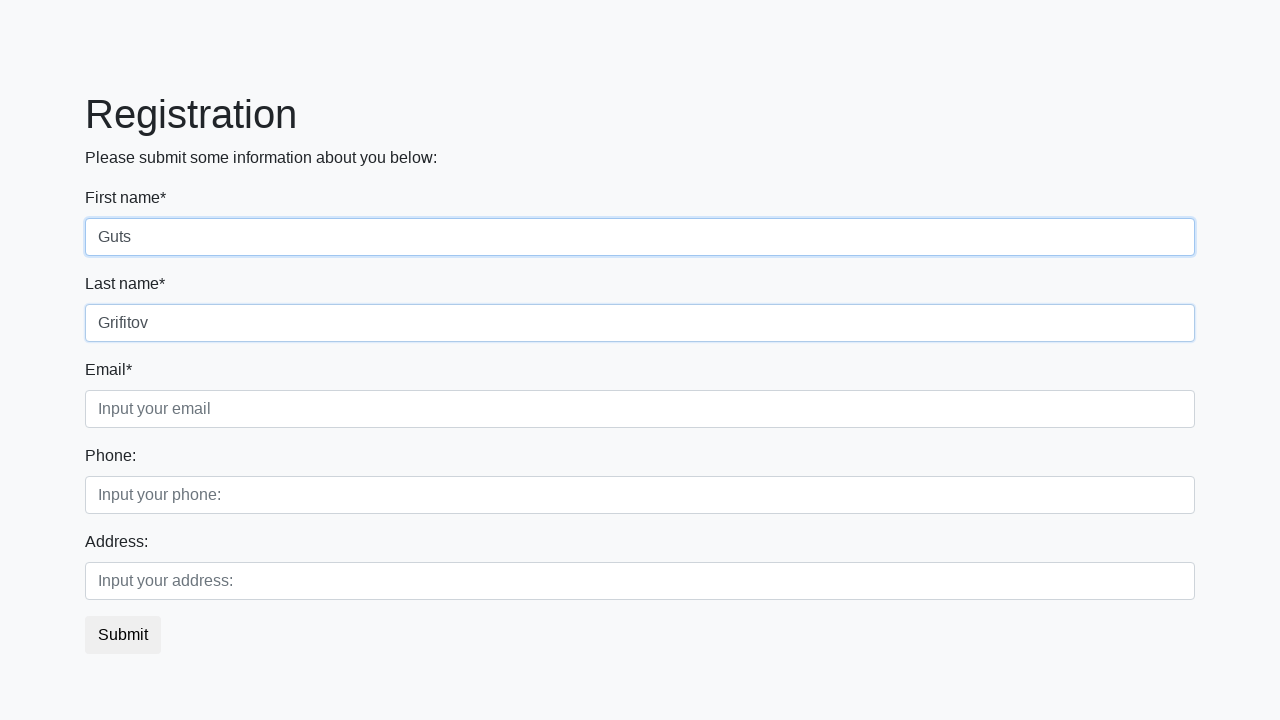

Filled email field with 'kaskuotimeli@mail.ru' on .form-control.third
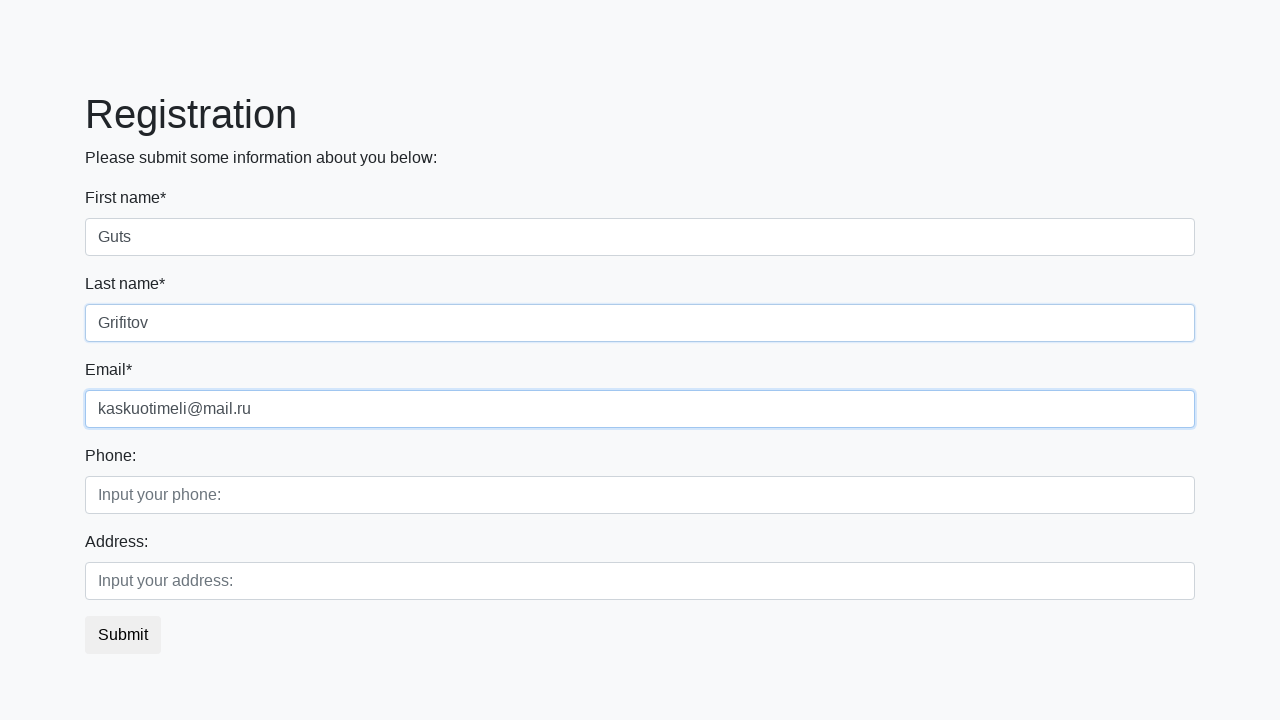

Filled phone field with '12345562' on [placeholder="Input your phone:"]
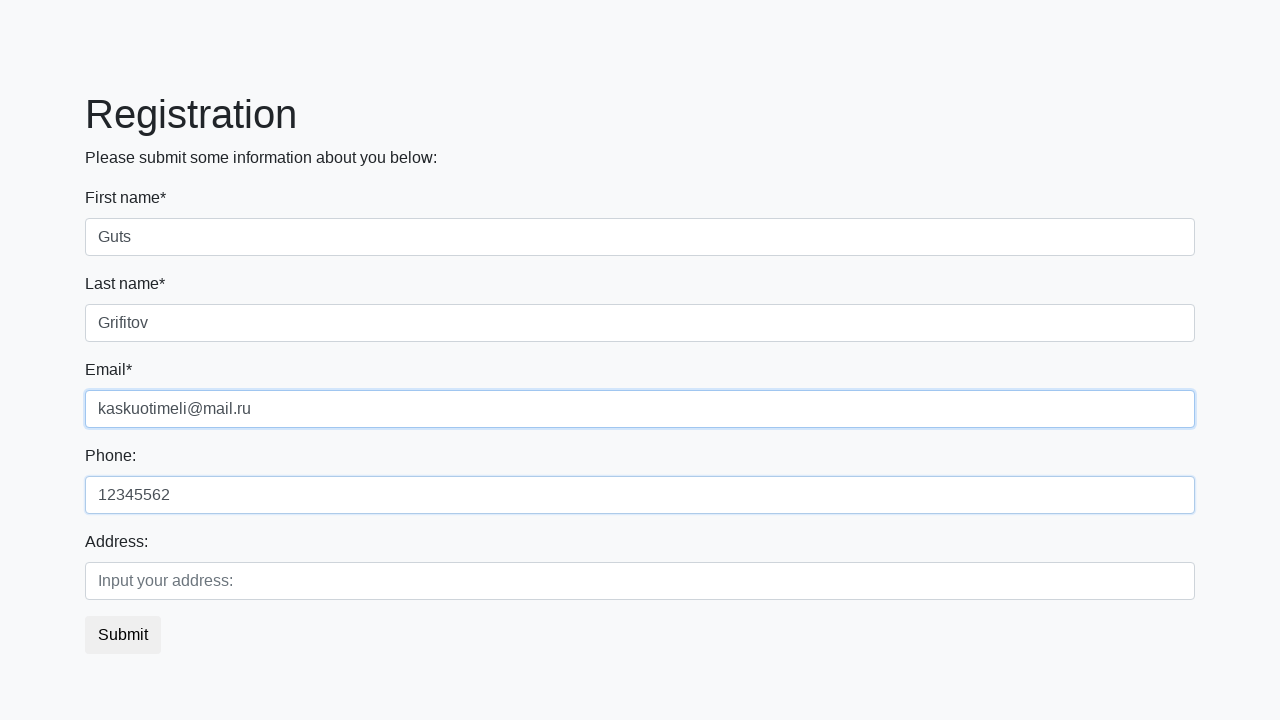

Filled address field with 'Midland 44' on [placeholder="Input your address:"]
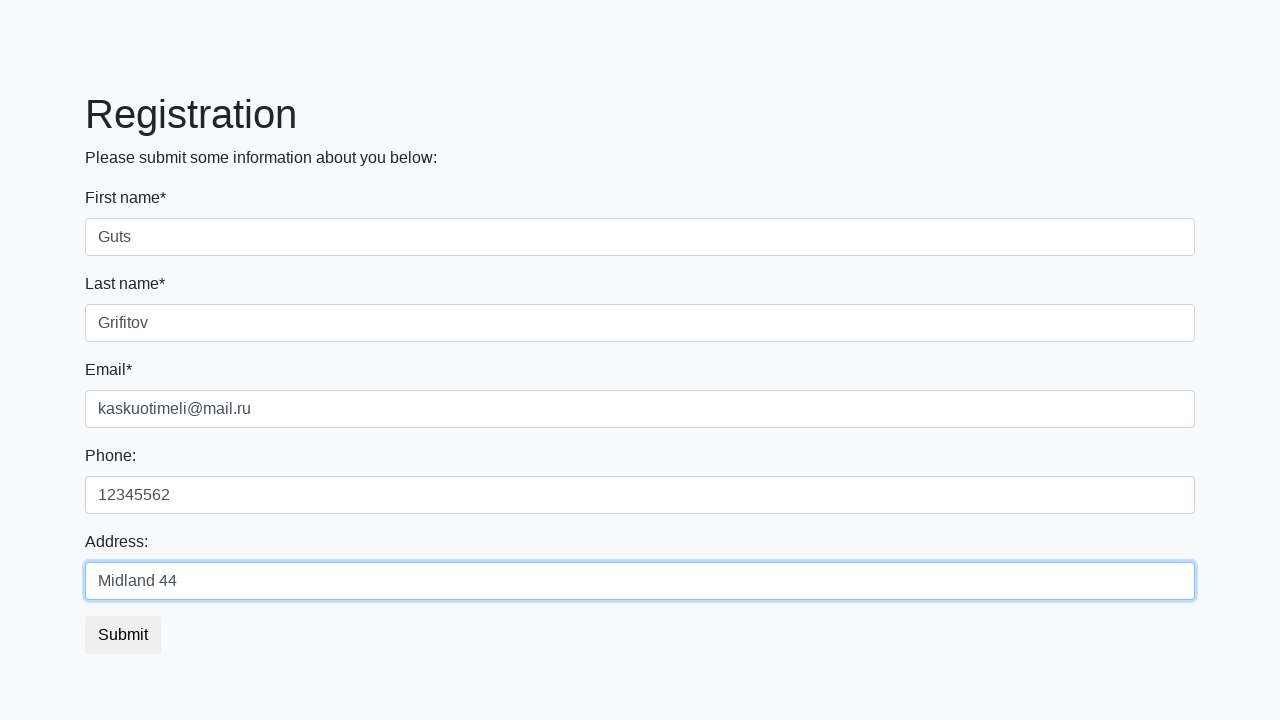

Clicked submit button to register at (123, 635) on button.btn
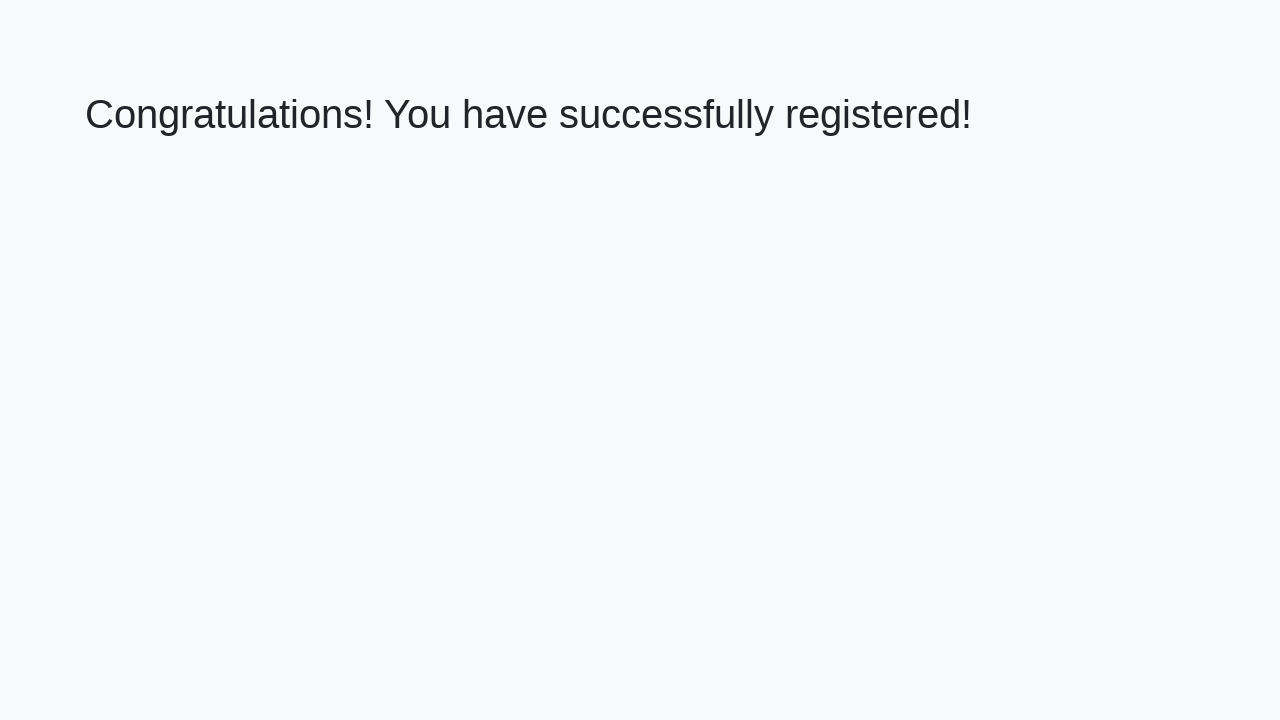

Success page loaded with heading visible
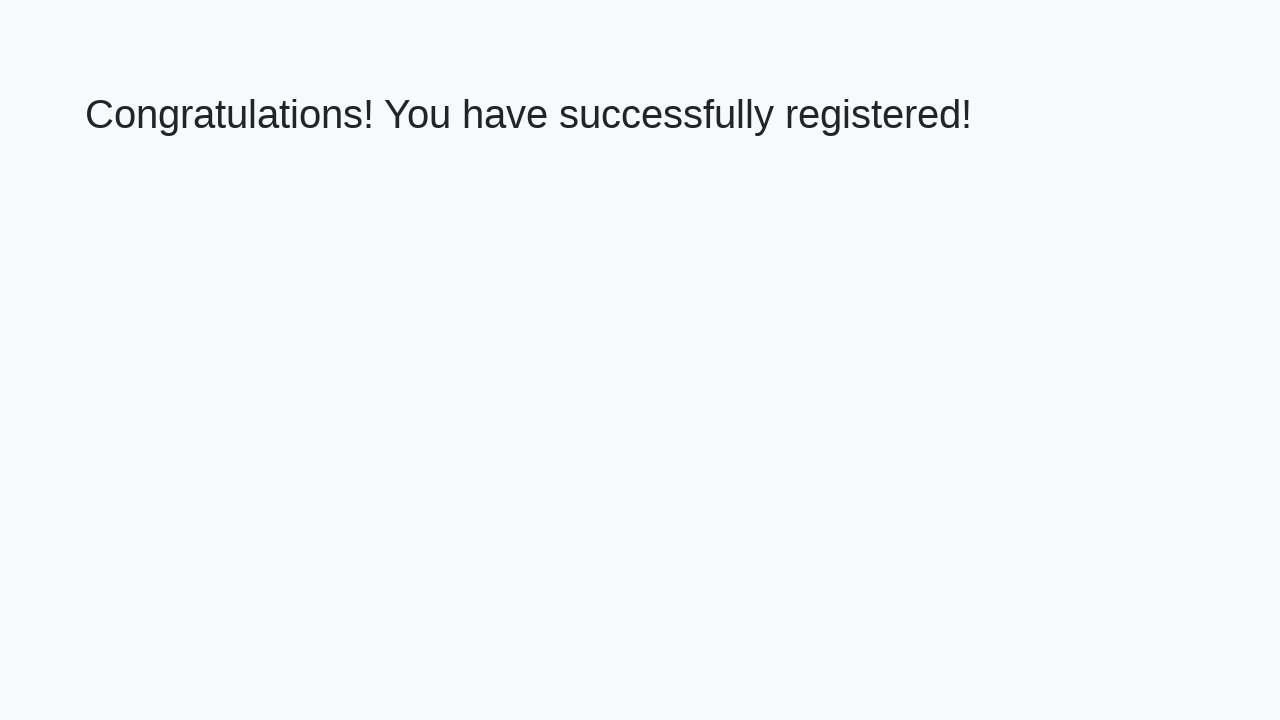

Retrieved welcome text from heading
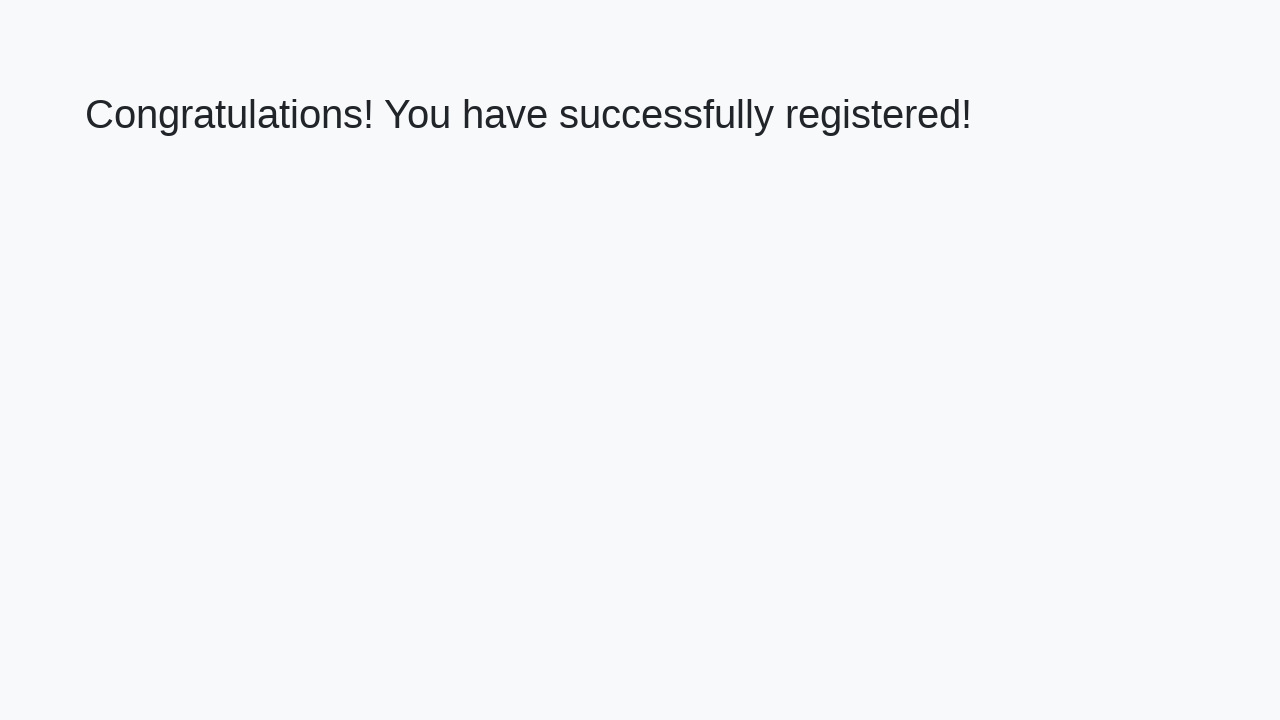

Verified success message: 'Congratulations! You have successfully registered!'
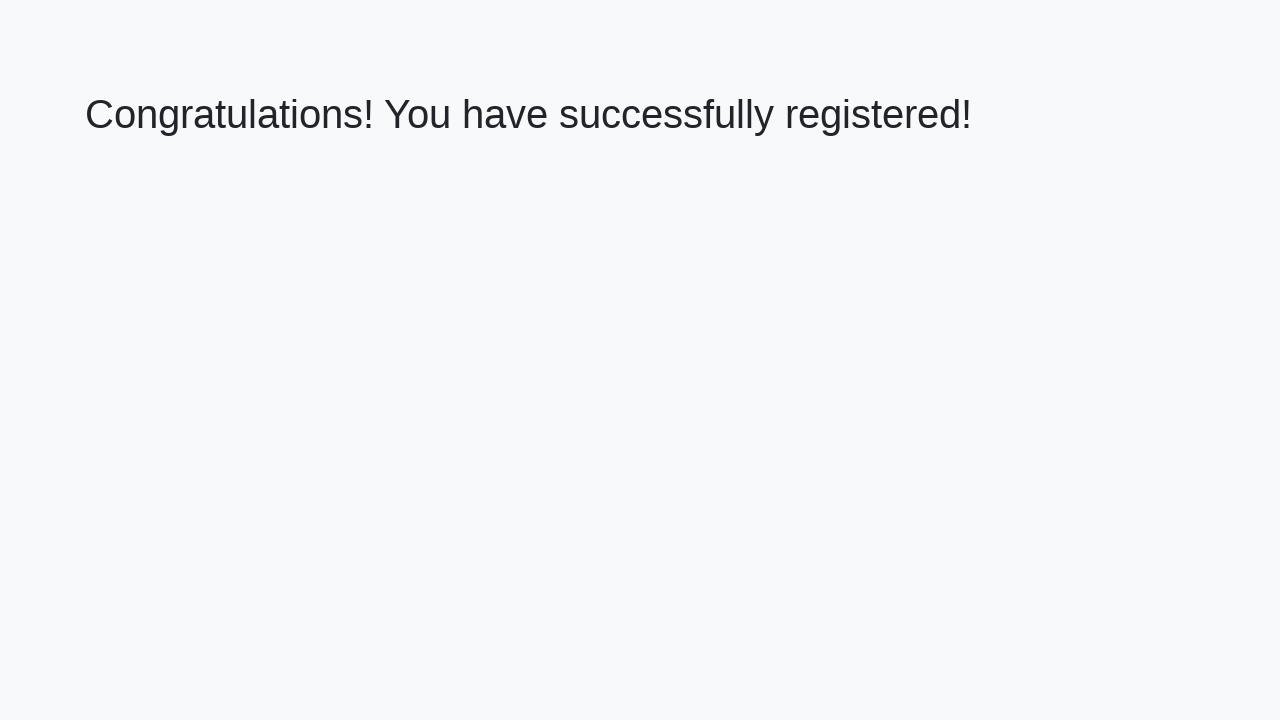

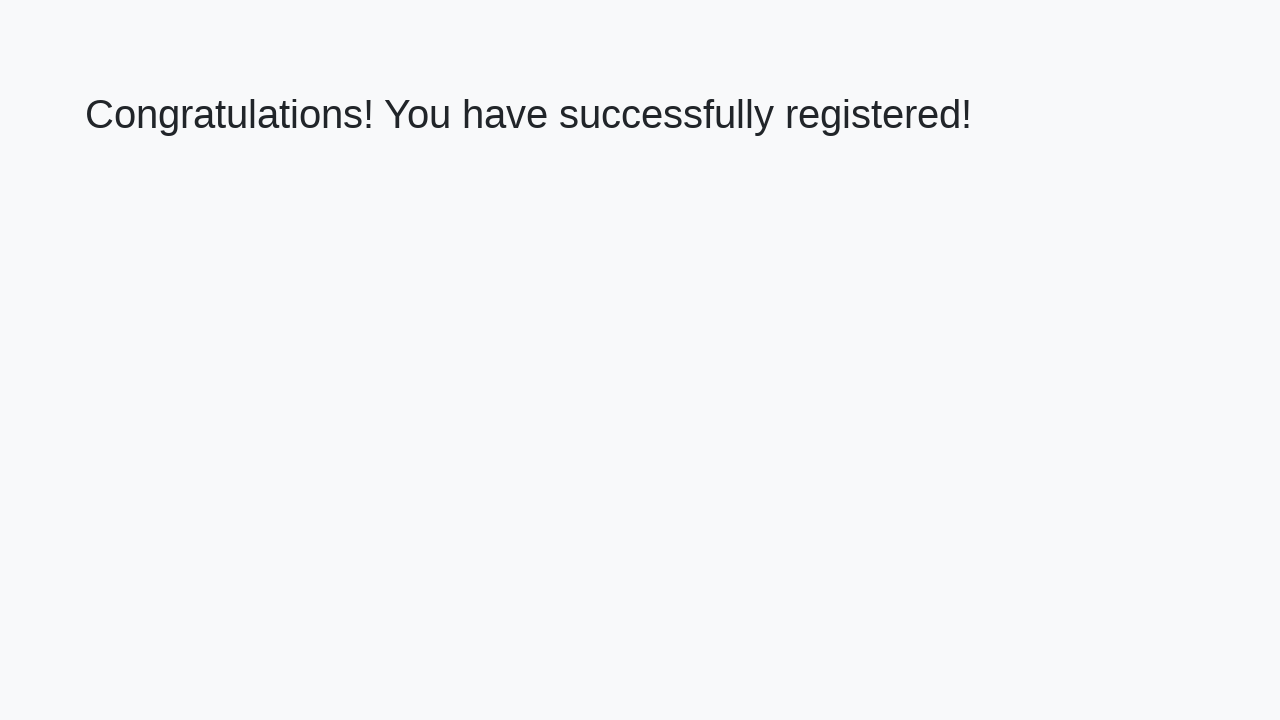